Tests the resolution search functionality on the Colombian SIC patent office website by navigating to the resolution search form, filling in date range fields, selecting a document type from a dropdown, and submitting the search to verify results are displayed.

Starting URL: https://sipi.sic.gov.co/sipi/Extra/Default.aspx

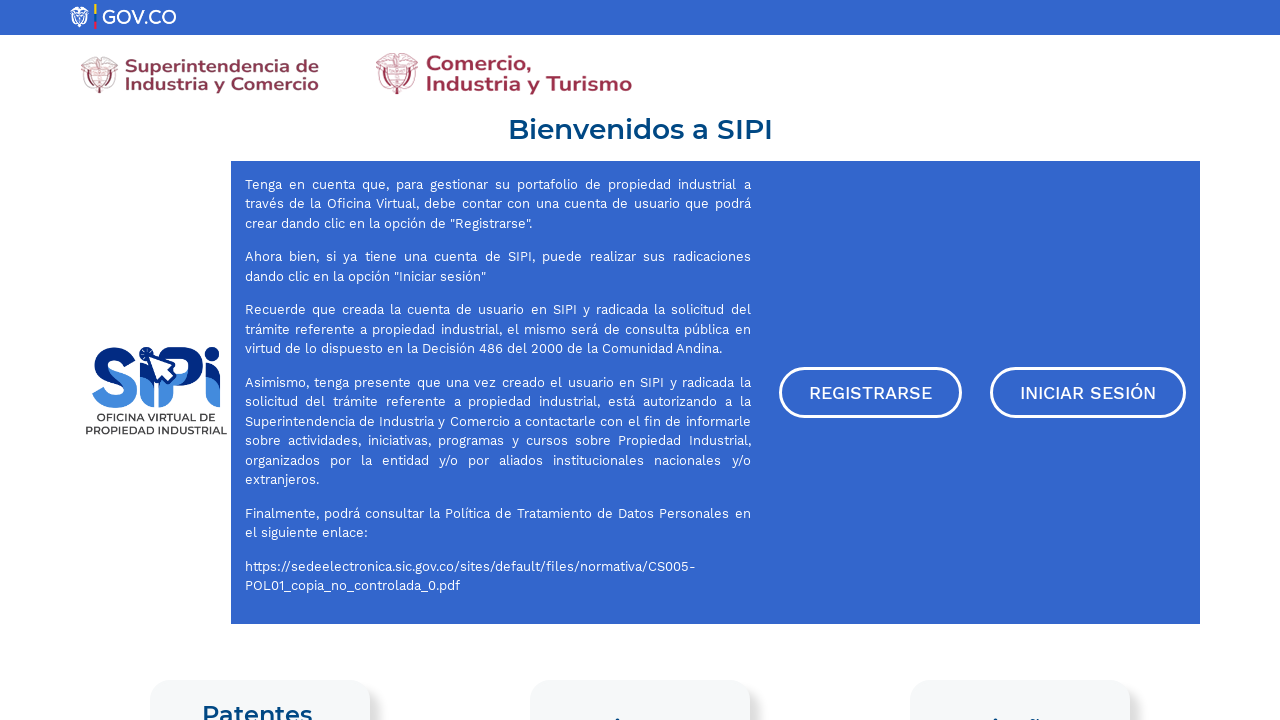

Waited for page to load (networkidle)
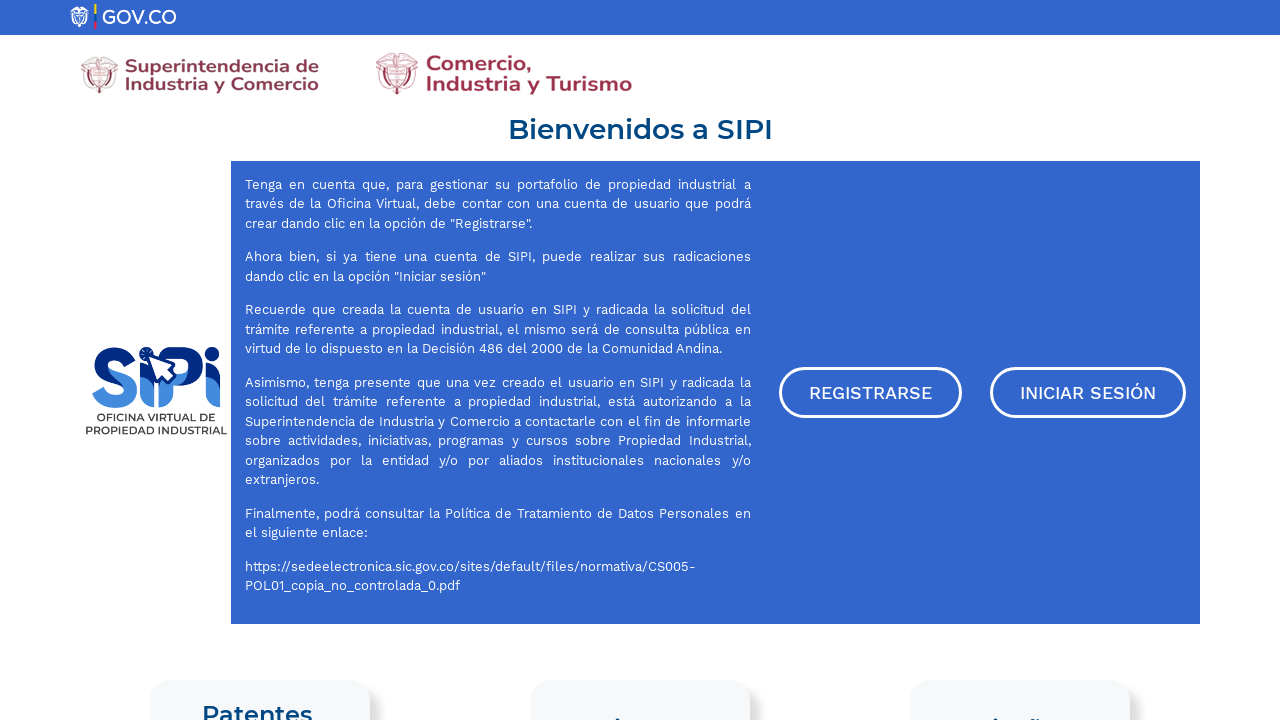

Clicked 'Ver Resoluciones' link to navigate to resolution search at (750, 360) on text=Ver Resoluciones
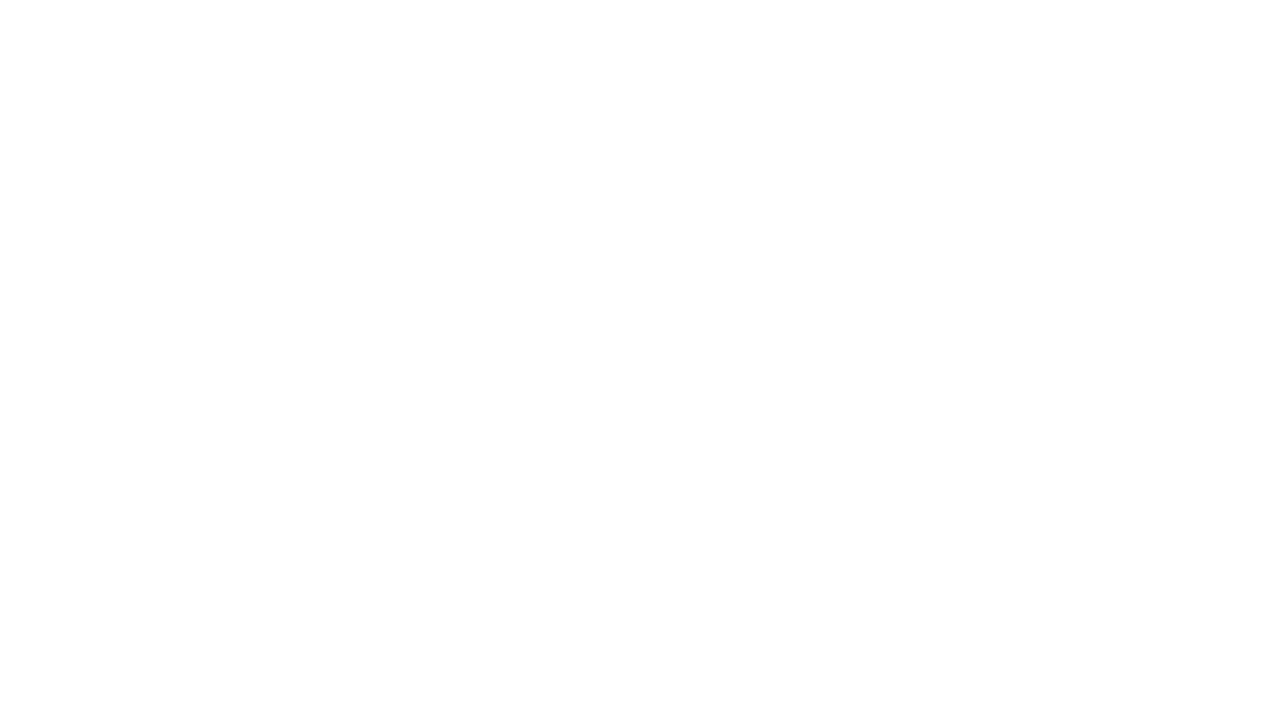

Dialog appeared with button set
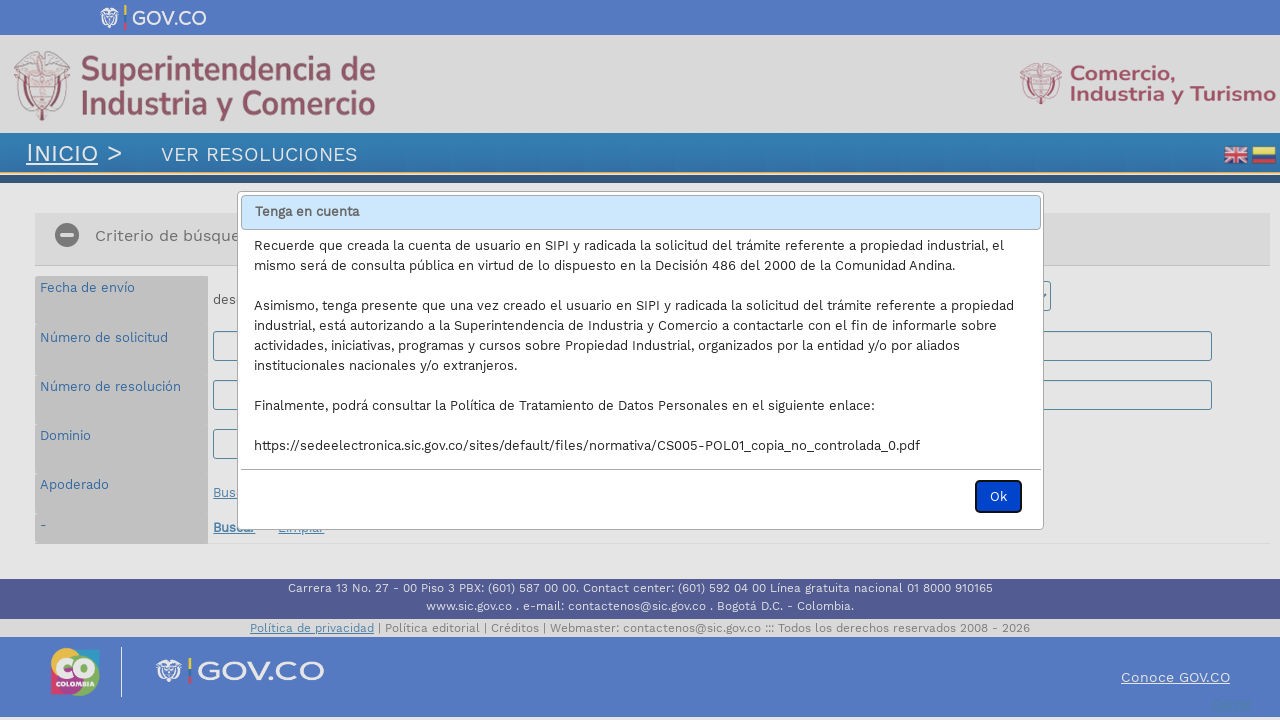

Dismissed the dialog by clicking button at (999, 497) on .ui-dialog-buttonset button
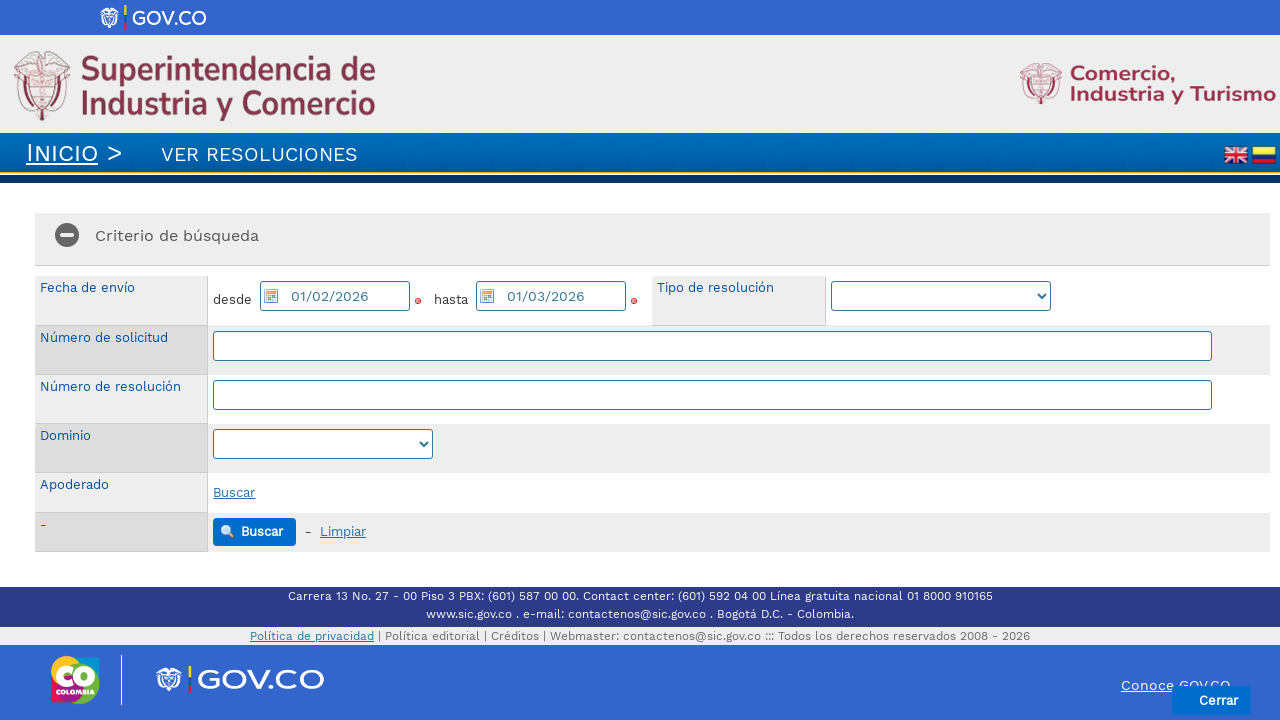

Filled start date field with '22/02/2026' (last week) on #MainContent_ctrlResolutionSearch_txtResolutionDateStart
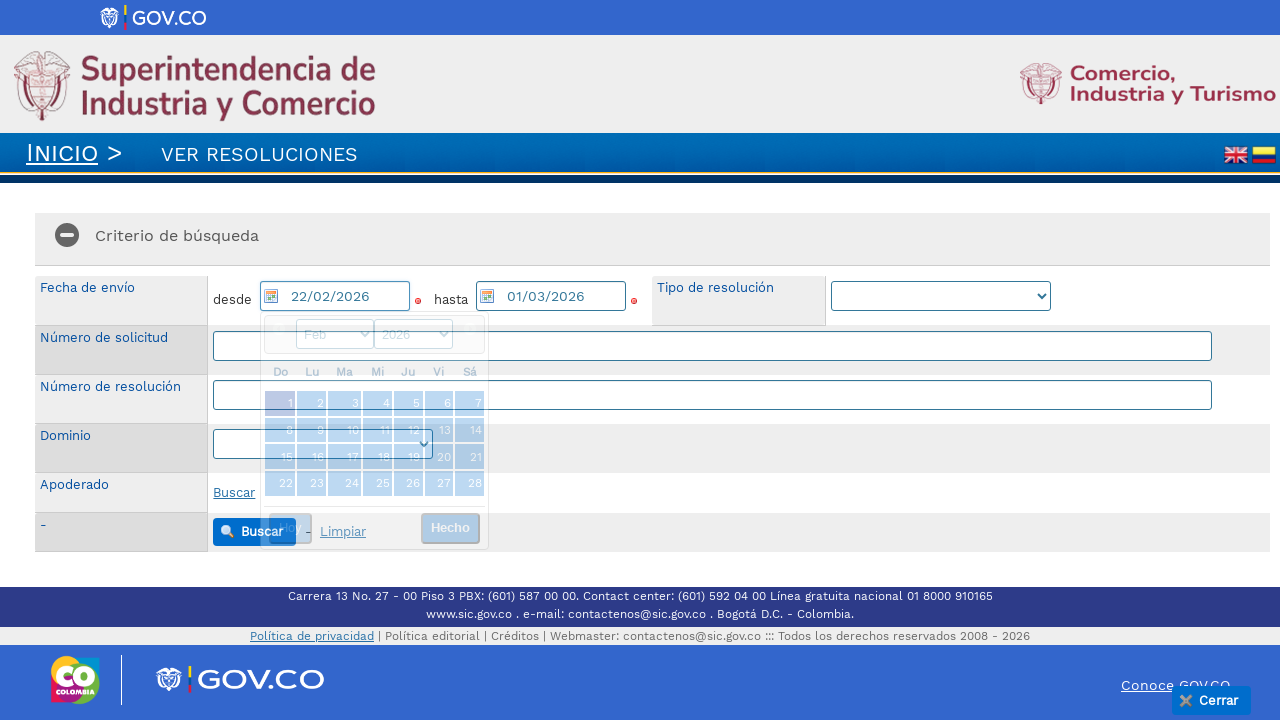

Filled end date field with '01/03/2026' (today) on #MainContent_ctrlResolutionSearch_txtResolutionDateEnd
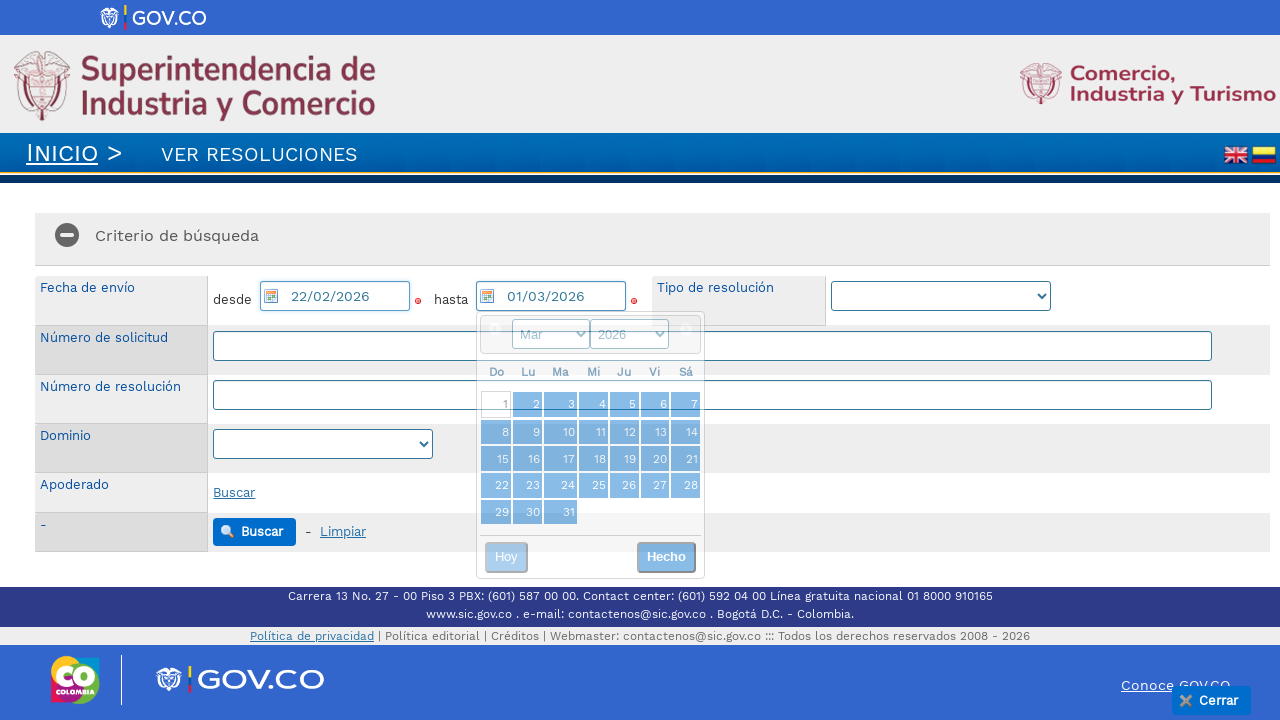

Closed the datepicker at (666, 557) on button.ui-datepicker-close.ui-state-default.ui-priority-primary.ui-corner-all
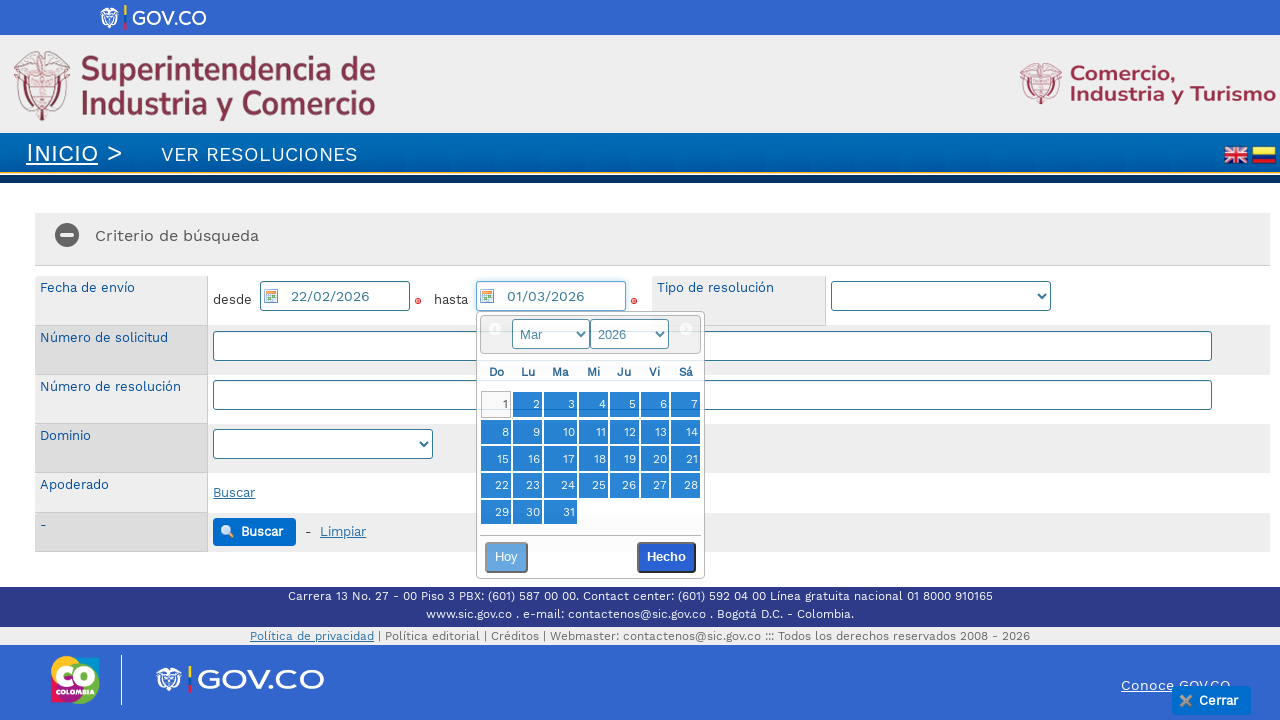

Selected document type 'Concede sin oposición' (index 8) from dropdown on #MainContent_ctrlResolutionSearch_ddlLetterTemplate
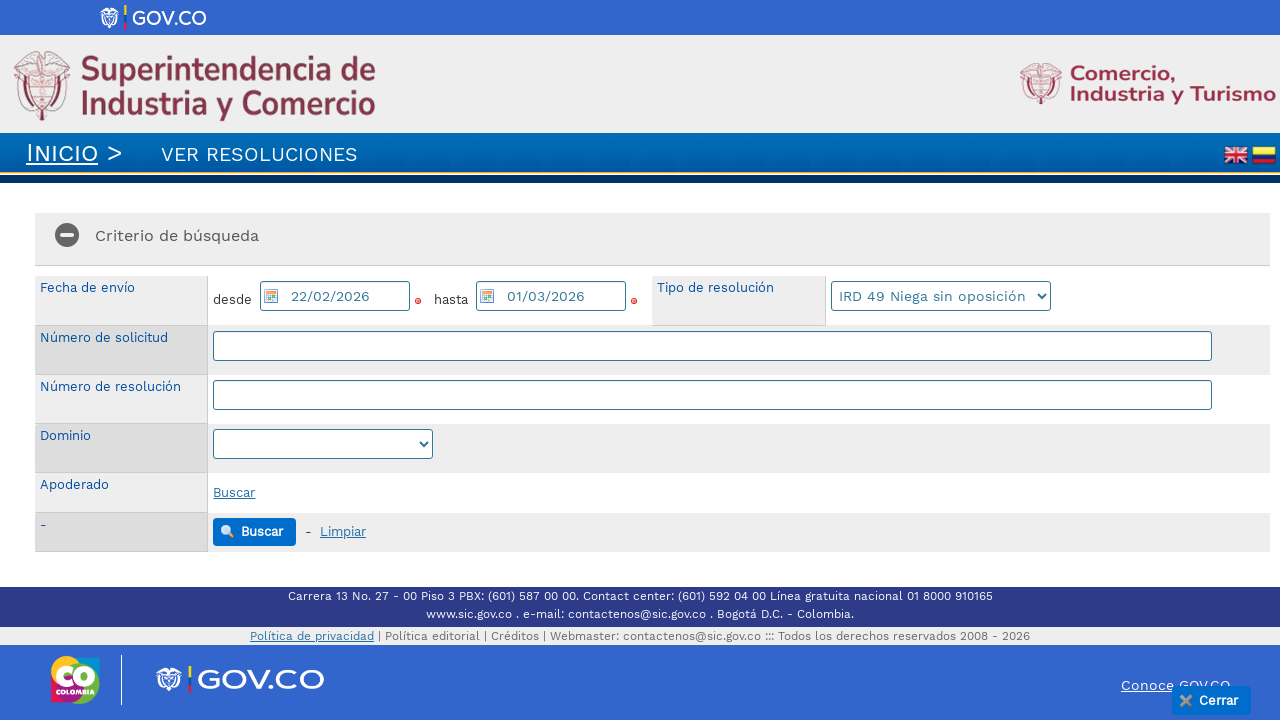

Clicked the search button to submit the resolution search at (255, 532) on .ui-button-text
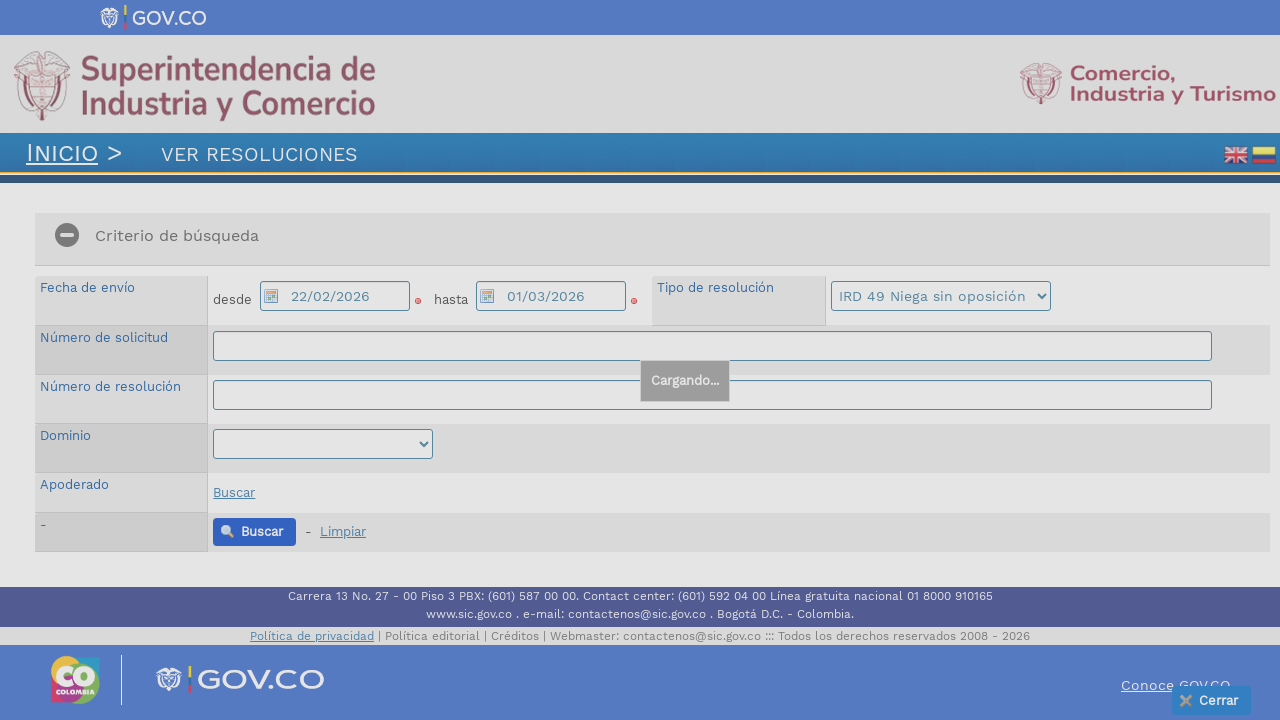

Waited 4 seconds for search results to load
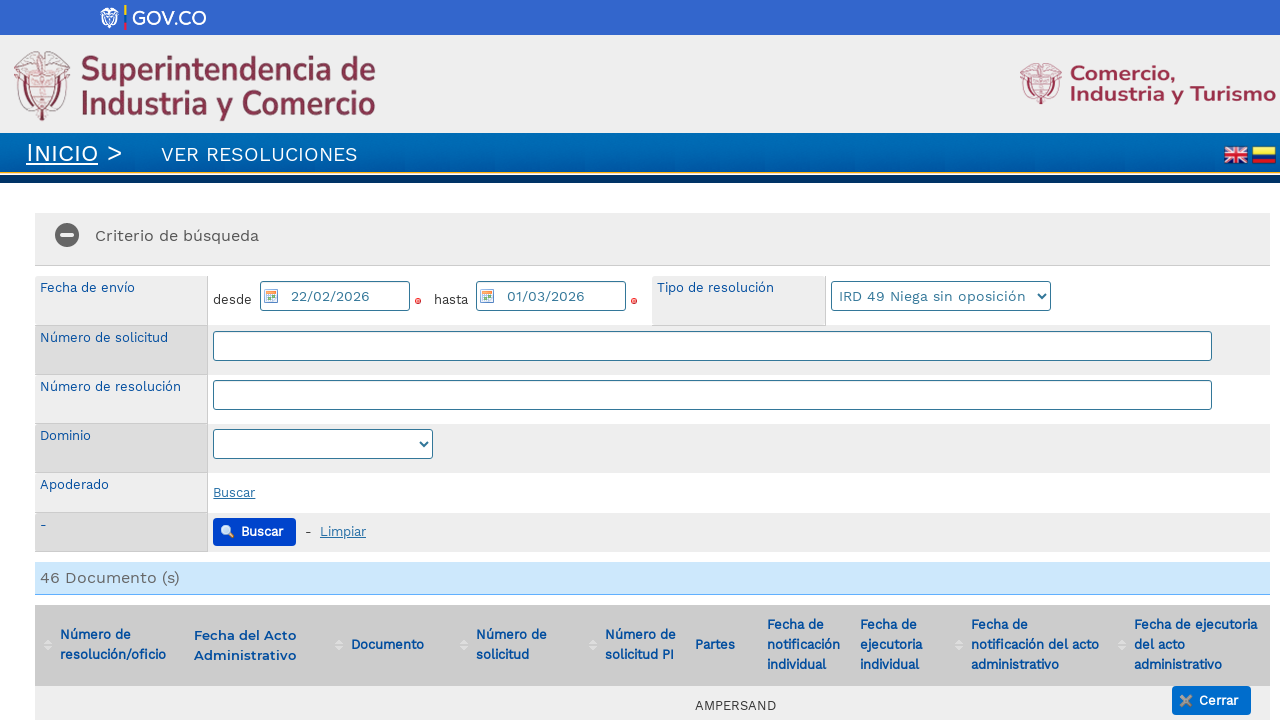

Resolution search results table is now visible and loaded
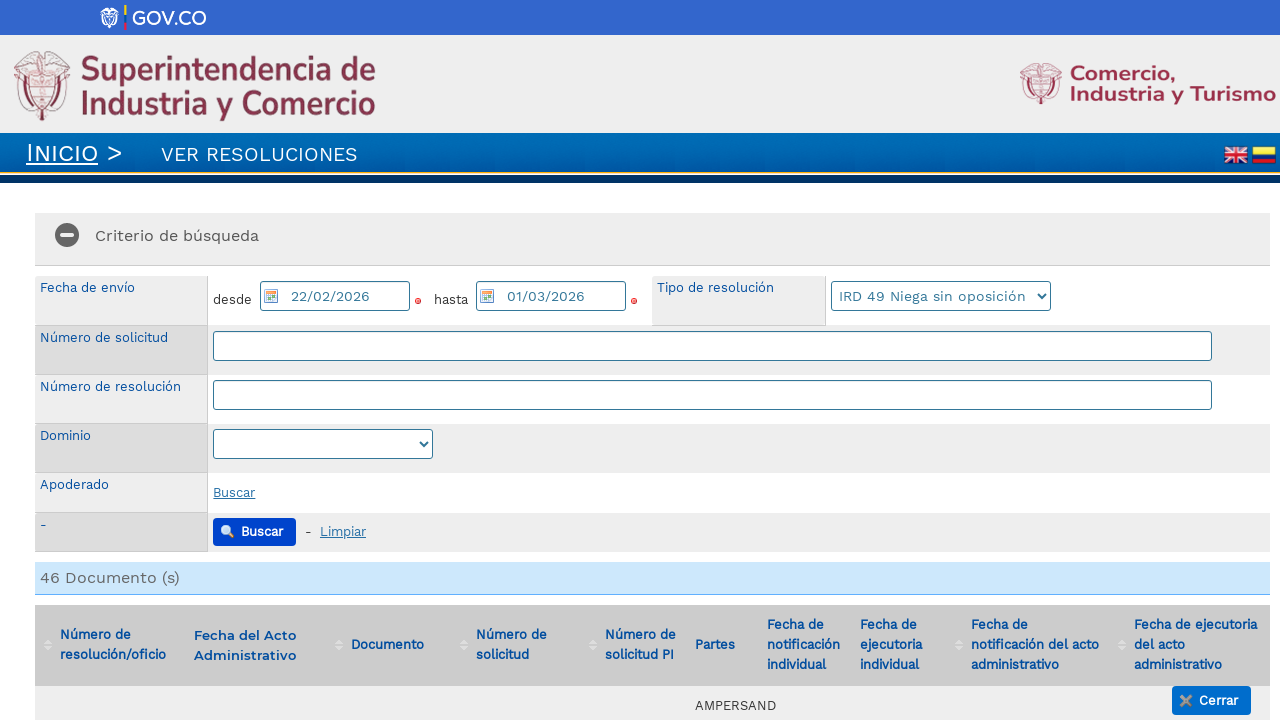

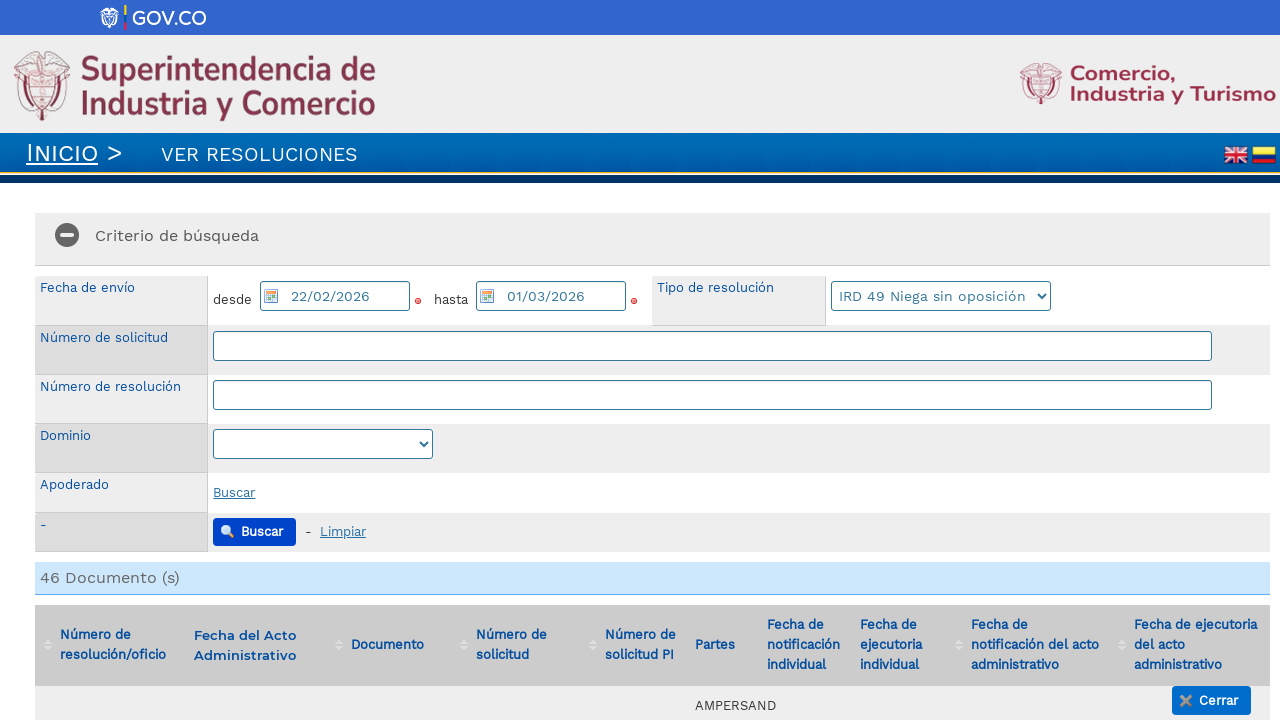